Tests downloading a file by navigating to W3Schools HTML5 download example page, switching to the iframe result, and clicking the download link

Starting URL: https://www.w3schools.com/tags/tryit.asp?filename=tryhtml5_a_download

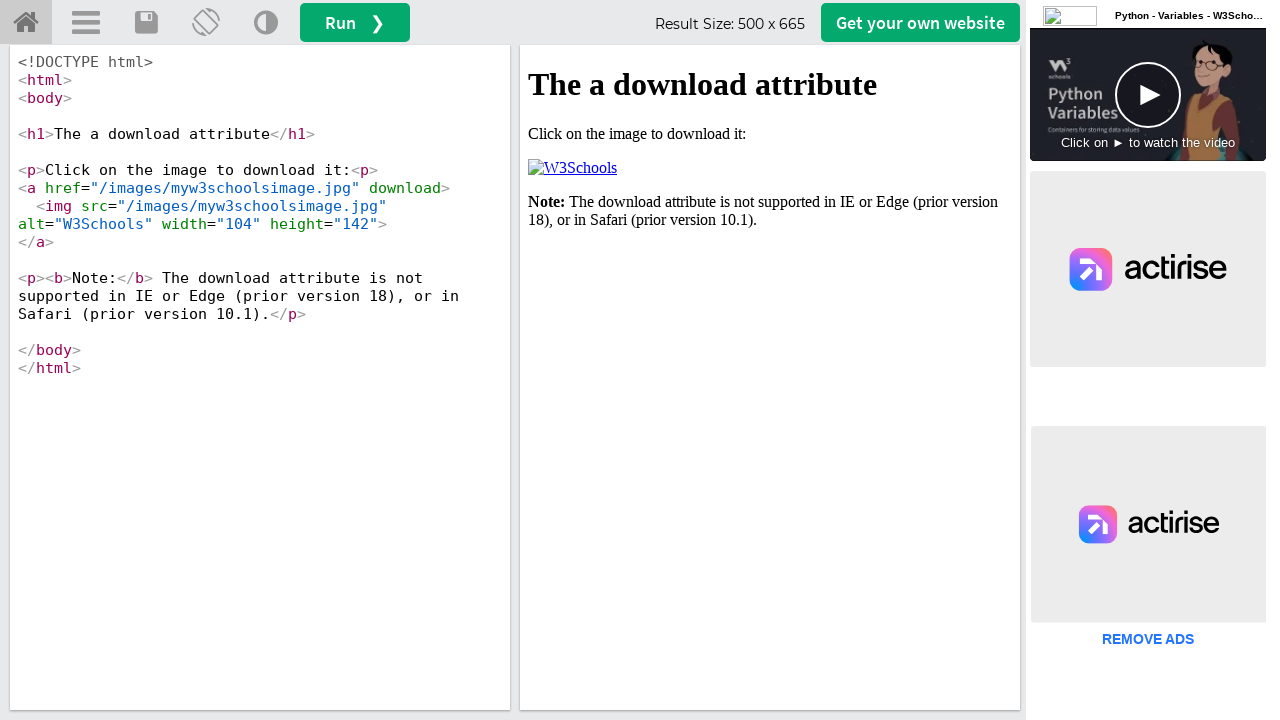

Navigated to W3Schools HTML5 download example page
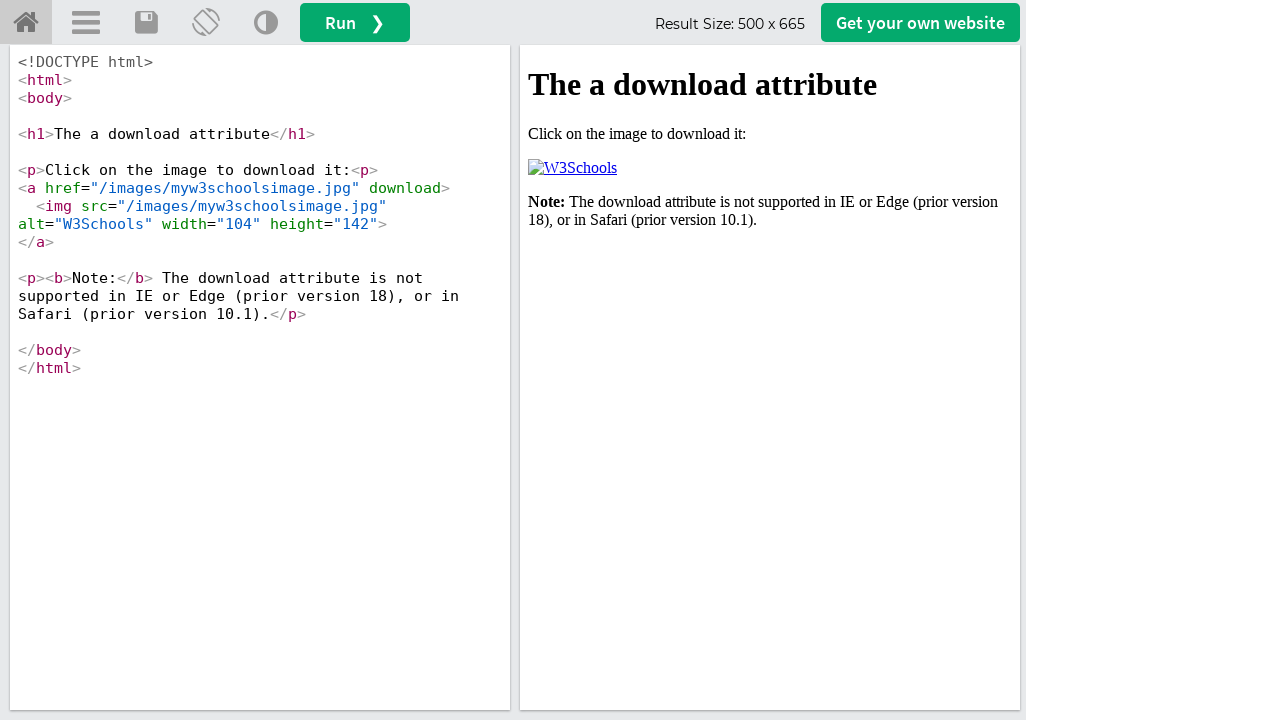

Located iframe with id 'iframeResult'
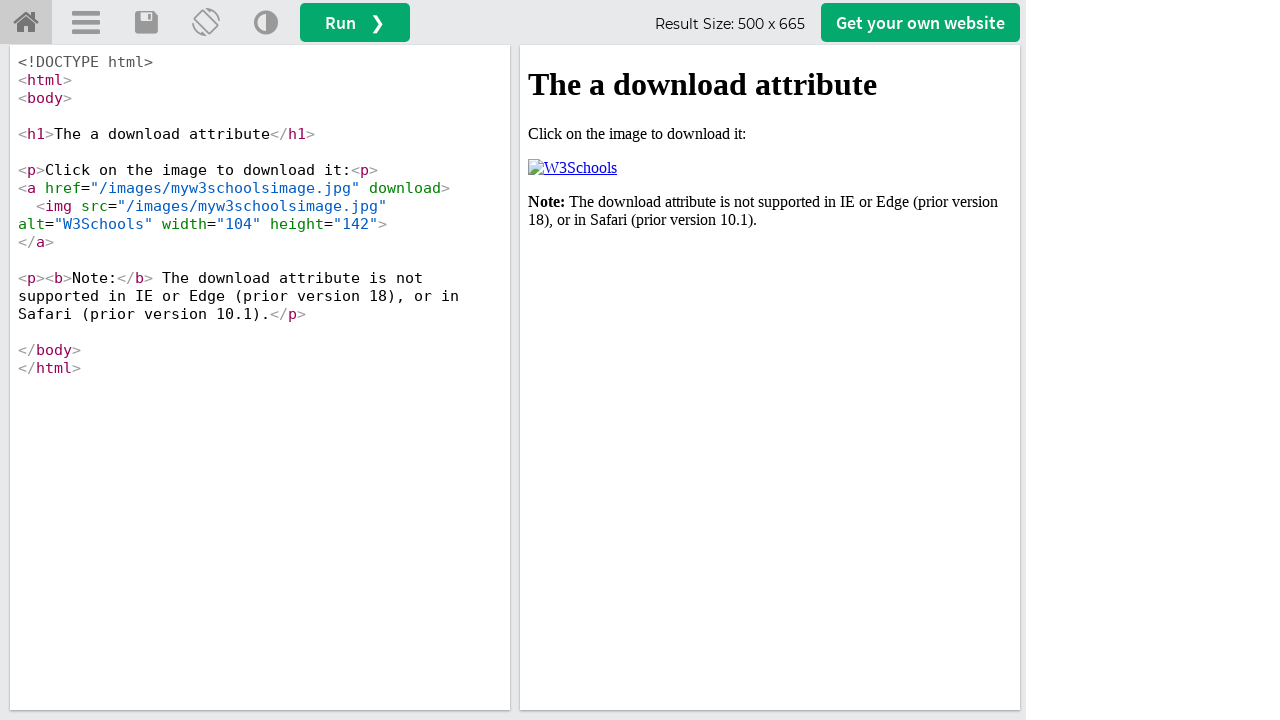

Clicked download link in iframe at (572, 168) on #iframeResult >> internal:control=enter-frame >> xpath=/html/body/p[2]/a
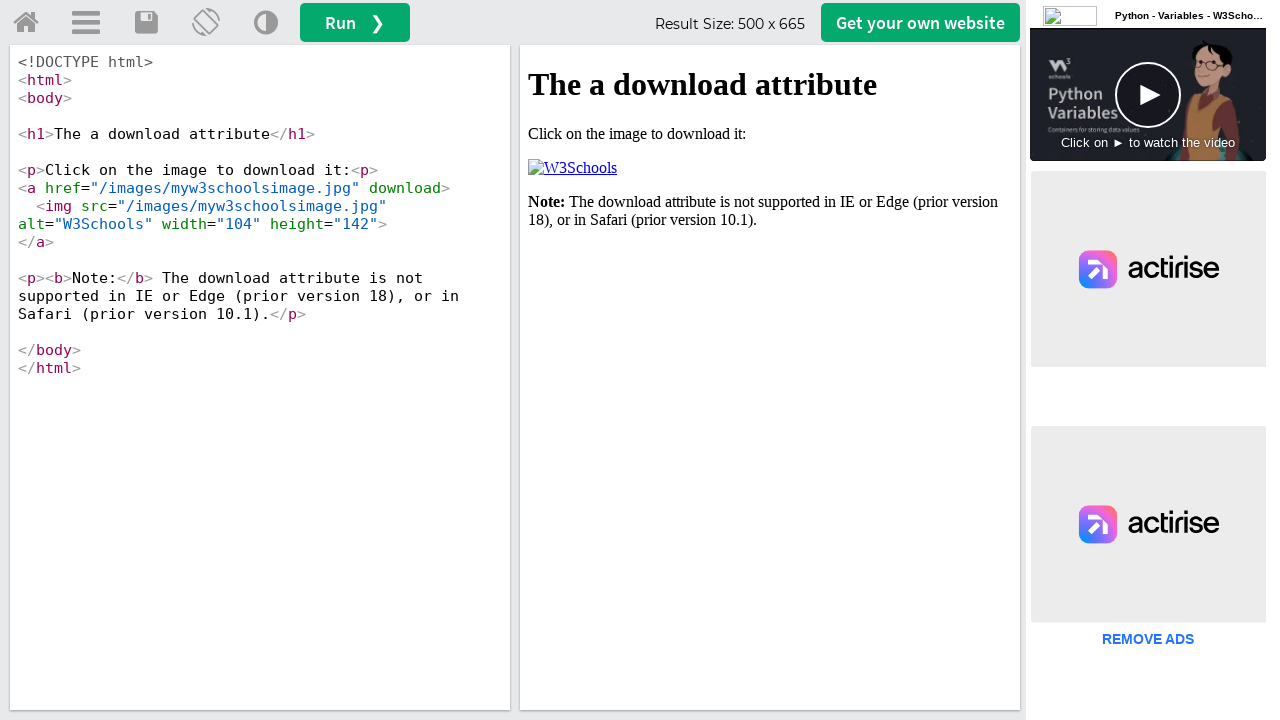

Waited 2 seconds for download to complete
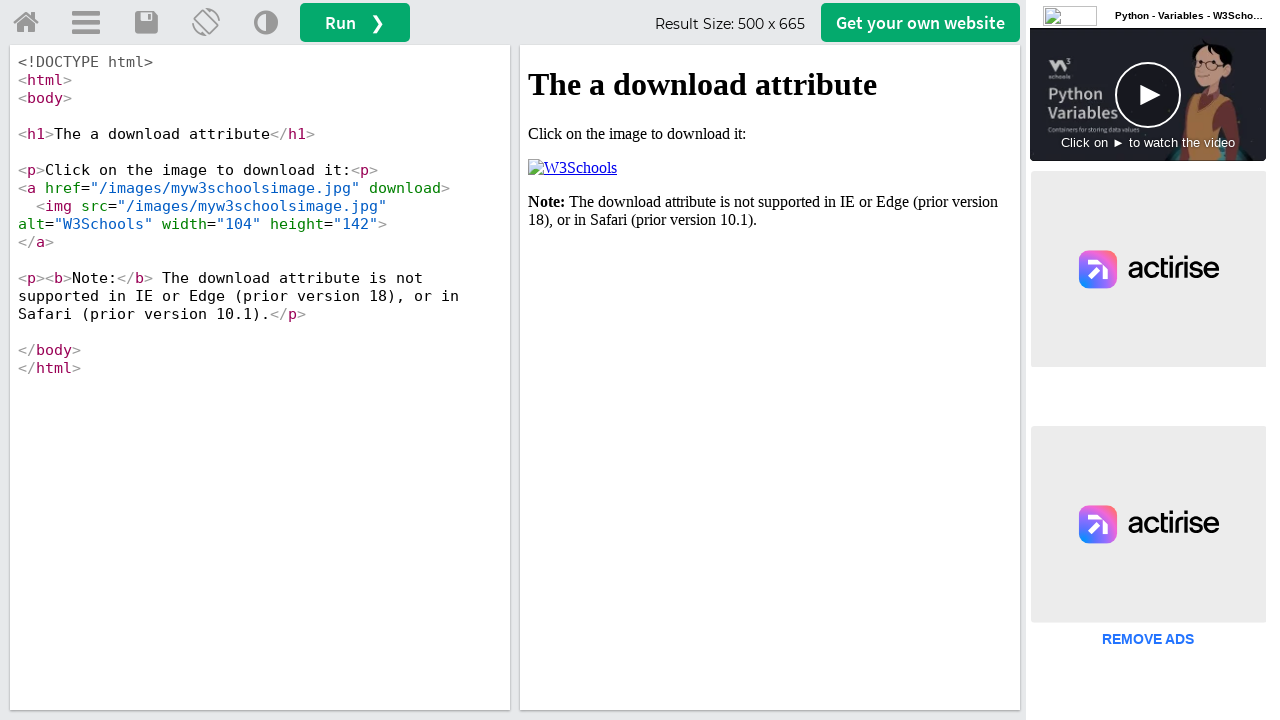

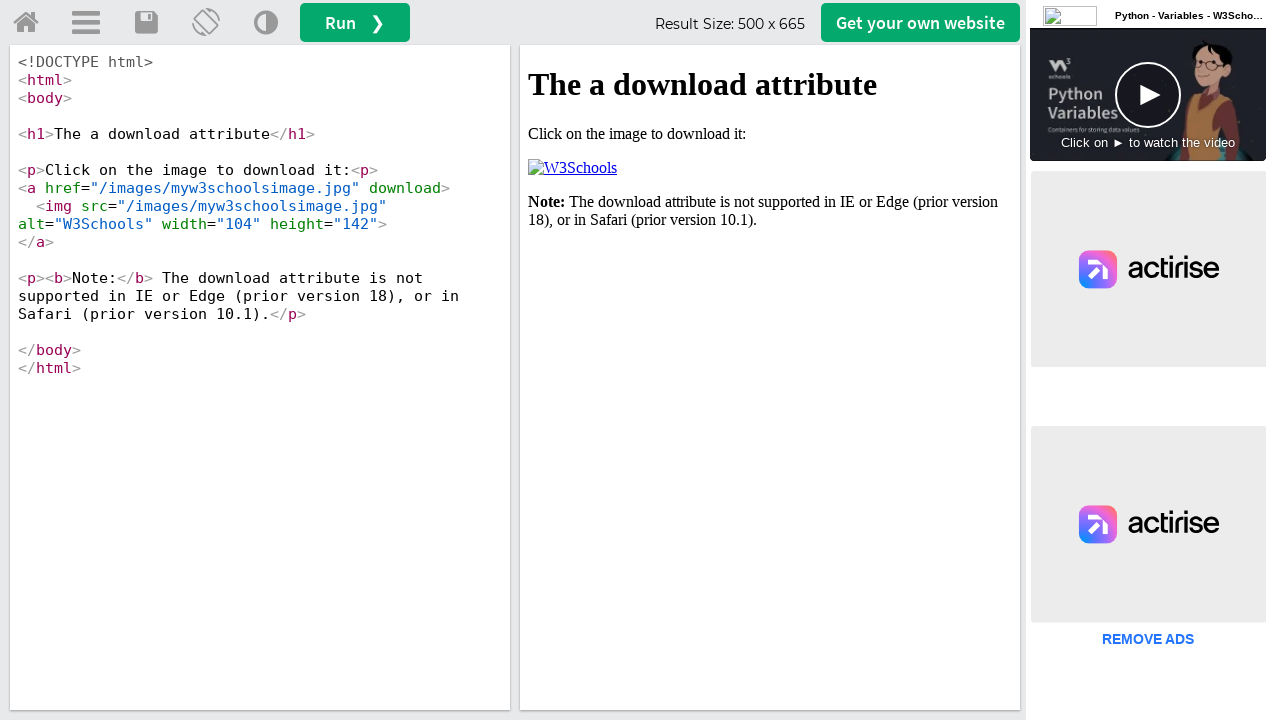